Tests handling of JavaScript alerts on a demo site, including simple alert boxes, confirm dialogs, and prompt dialogs - accepting each one after triggering them via button clicks.

Starting URL: http://demo.automationtesting.in/Alerts.html

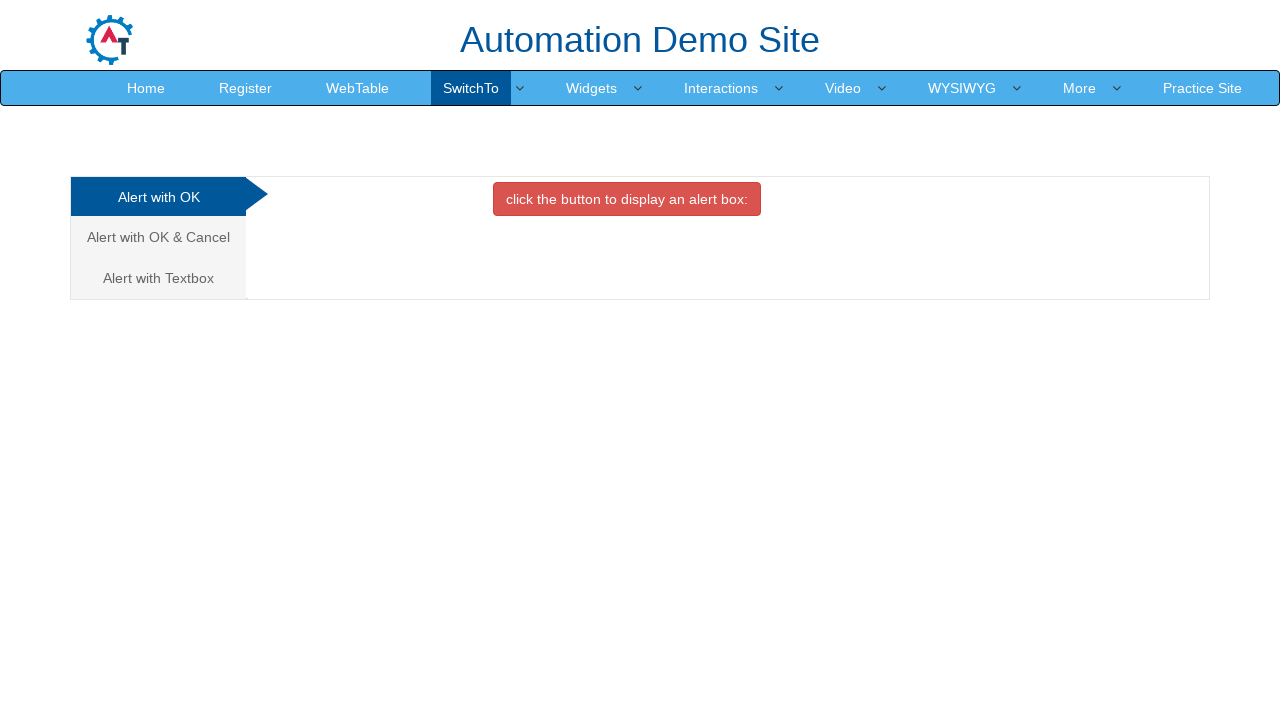

Clicked button to trigger simple alert at (627, 199) on xpath=//button[@onclick='alertbox()']
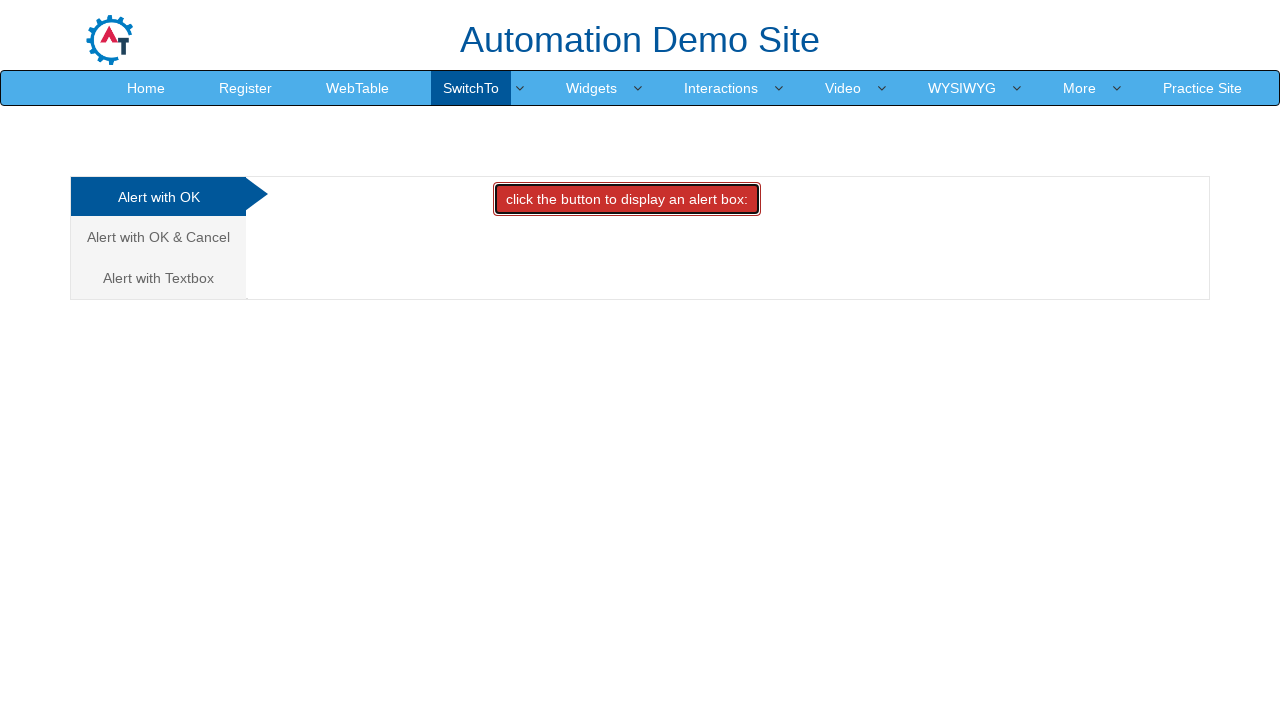

Set up dialog handler to accept alerts
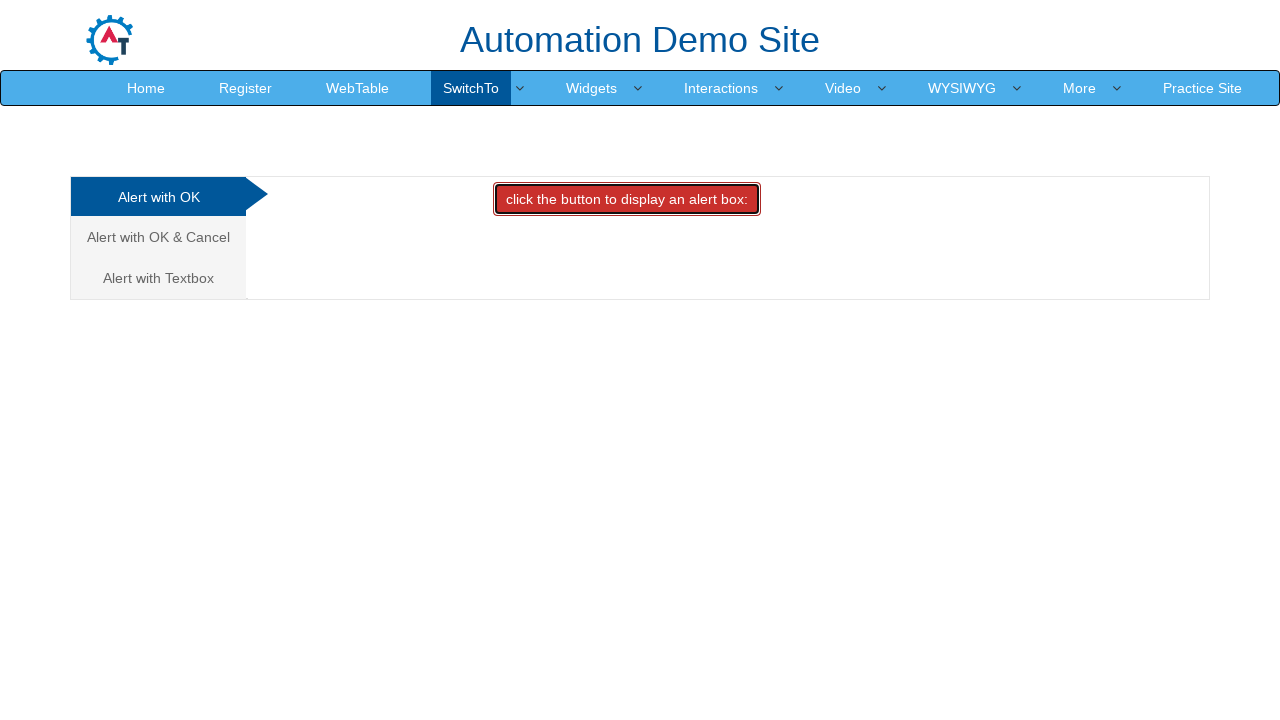

Waited for simple alert to be handled
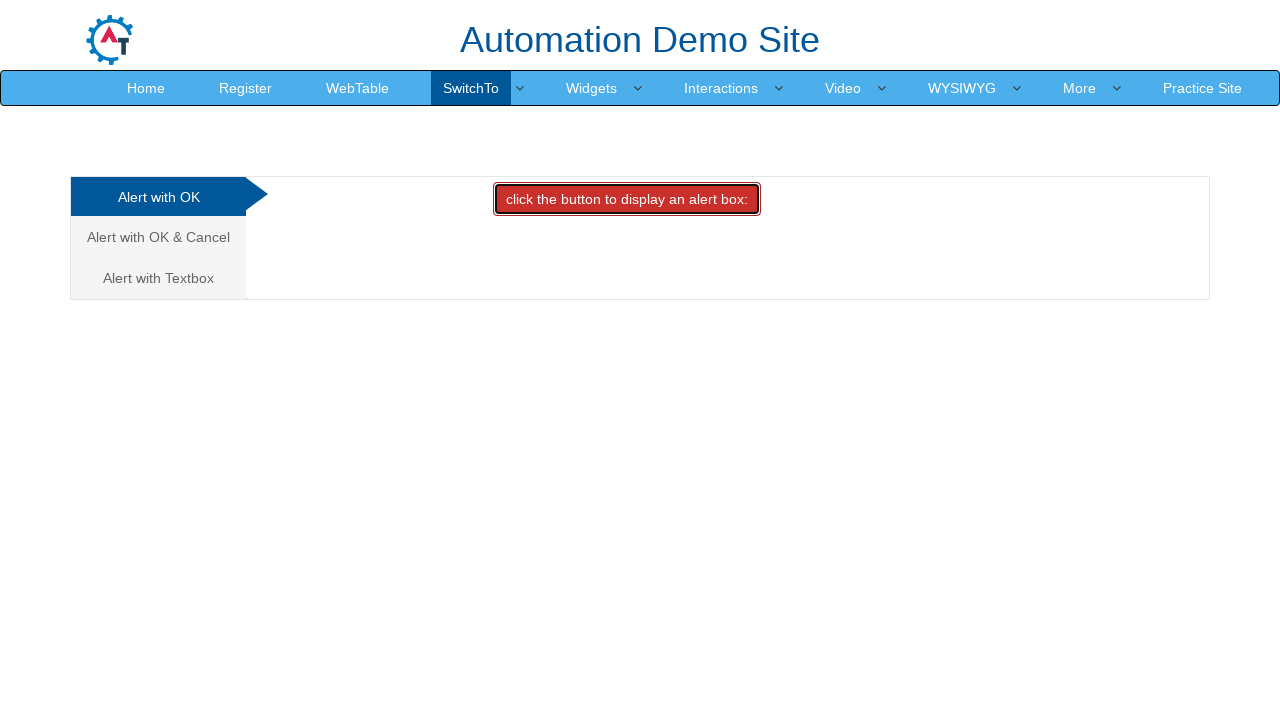

Clicked on confirm alert tab at (158, 237) on (//a[@class='analystic'])[2]
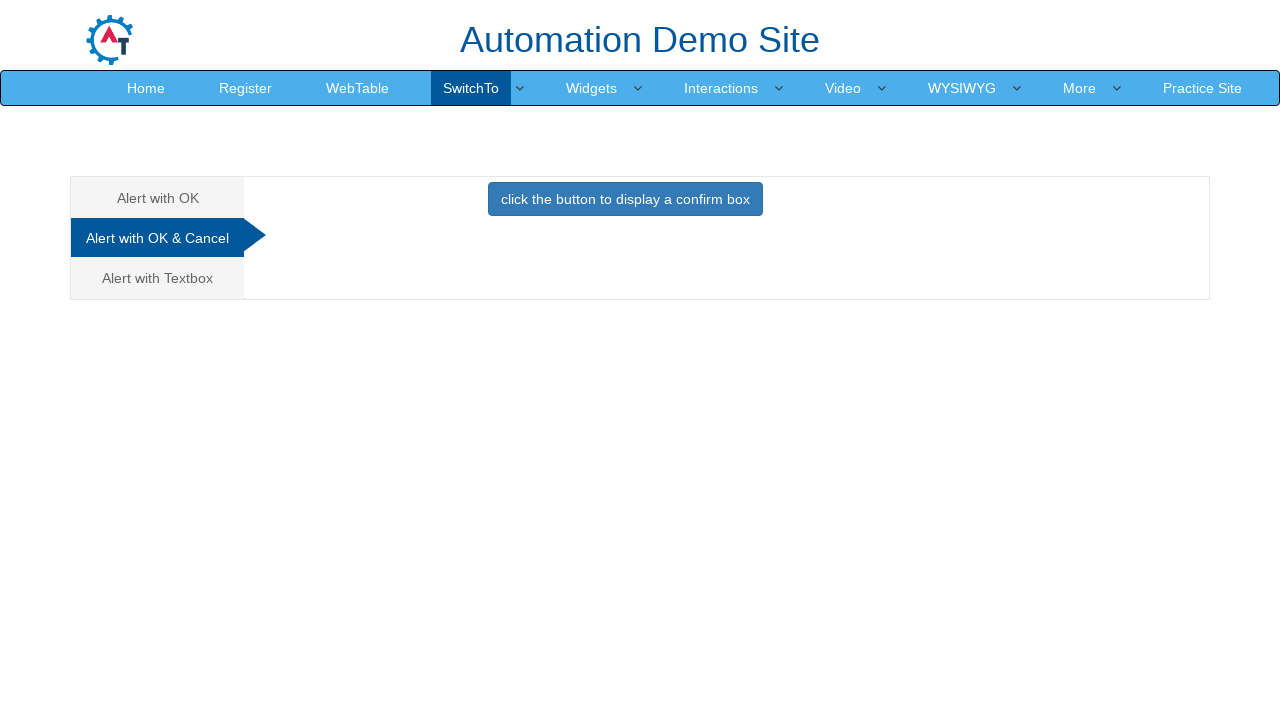

Clicked button to trigger confirm alert at (625, 199) on xpath=//button[@onclick='confirmbox()']
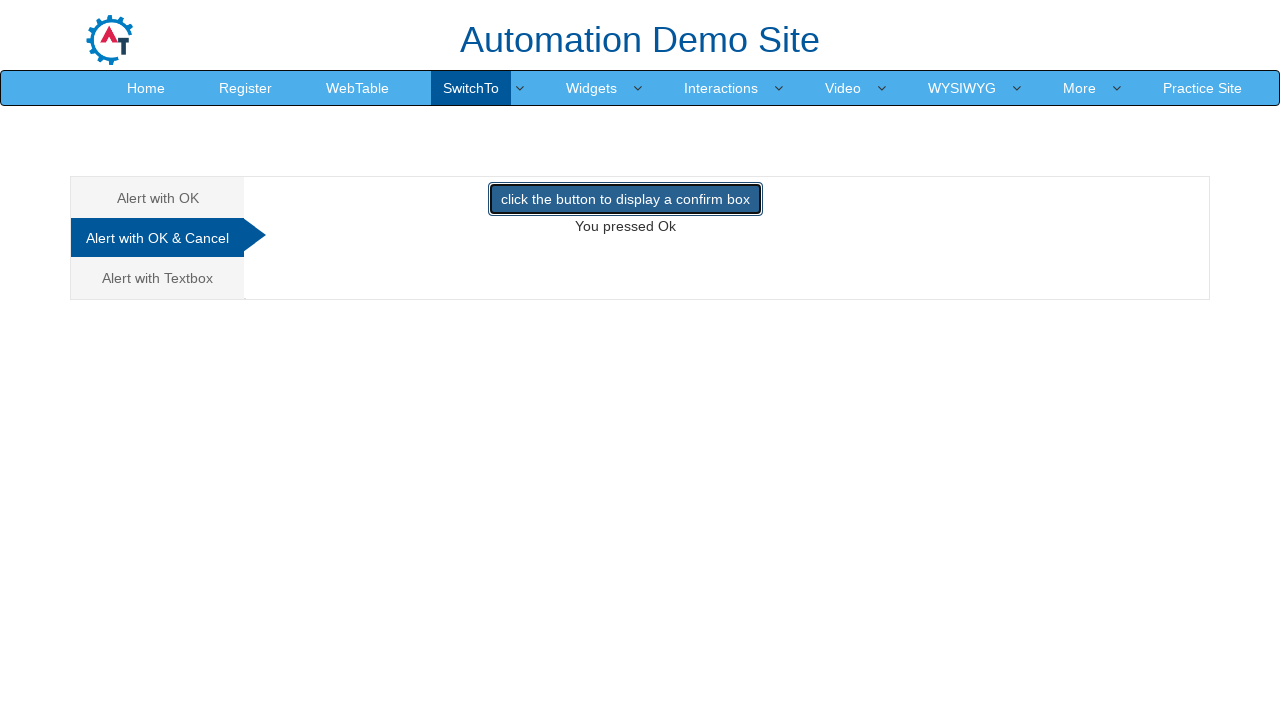

Waited for confirm alert to be handled
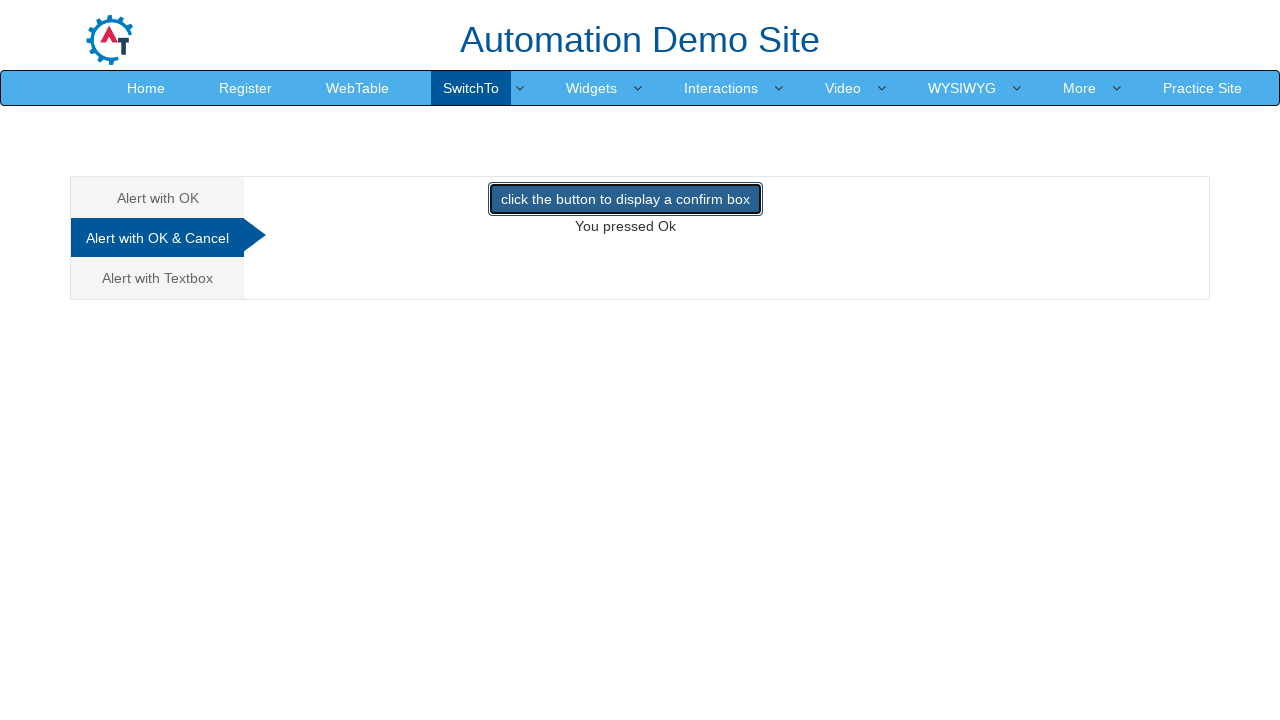

Clicked on prompt alert tab at (158, 278) on (//a[@class='analystic'])[3]
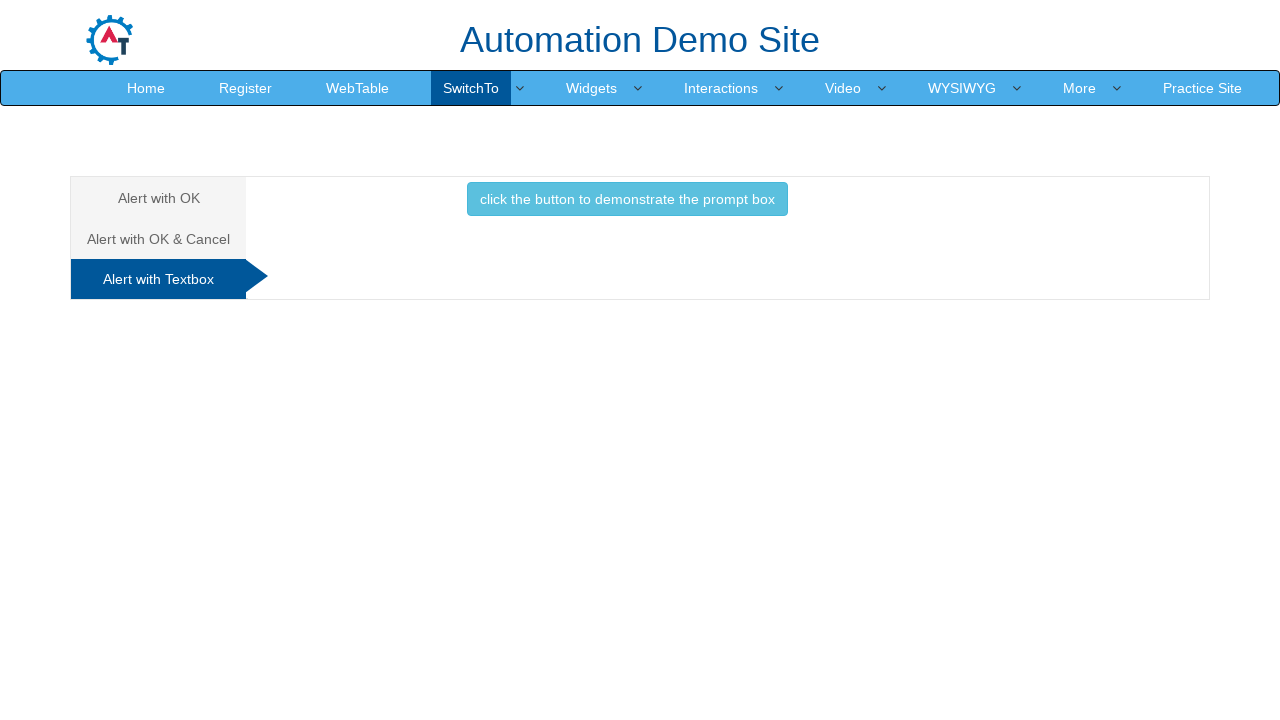

Waited for prompt alert tab to load
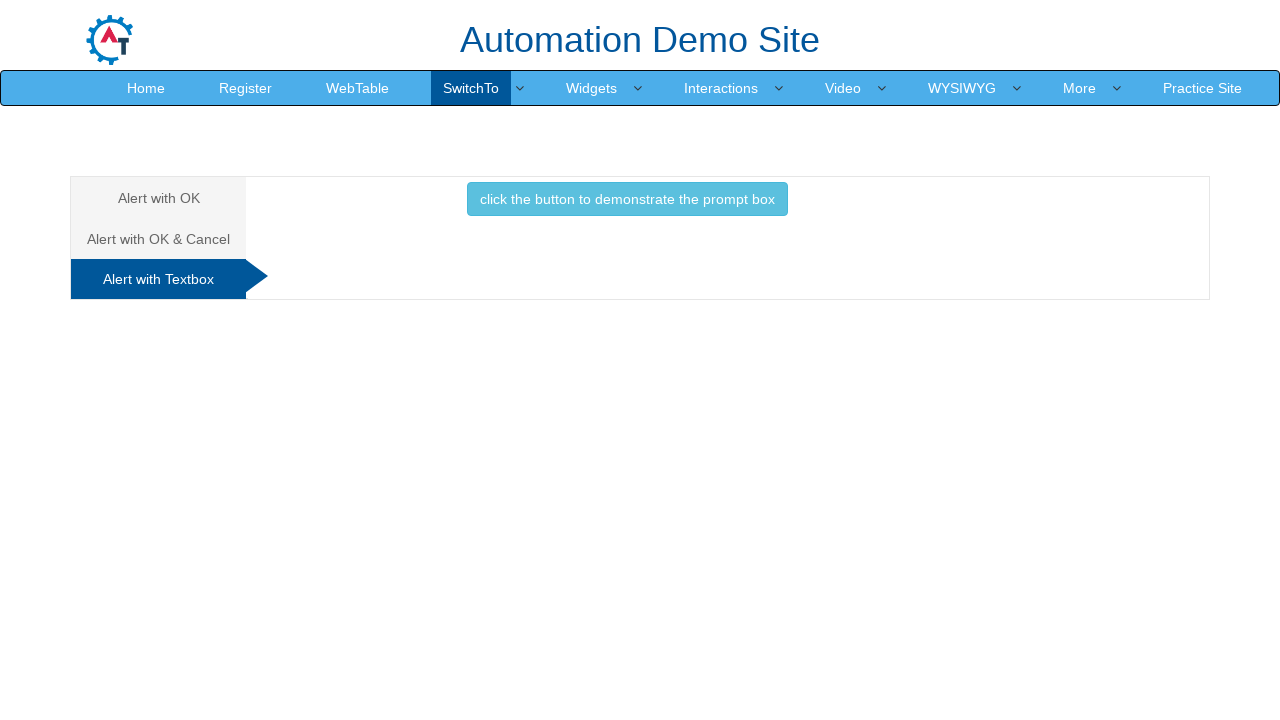

Clicked button to trigger prompt alert at (627, 199) on xpath=//button[@onclick='promptbox()']
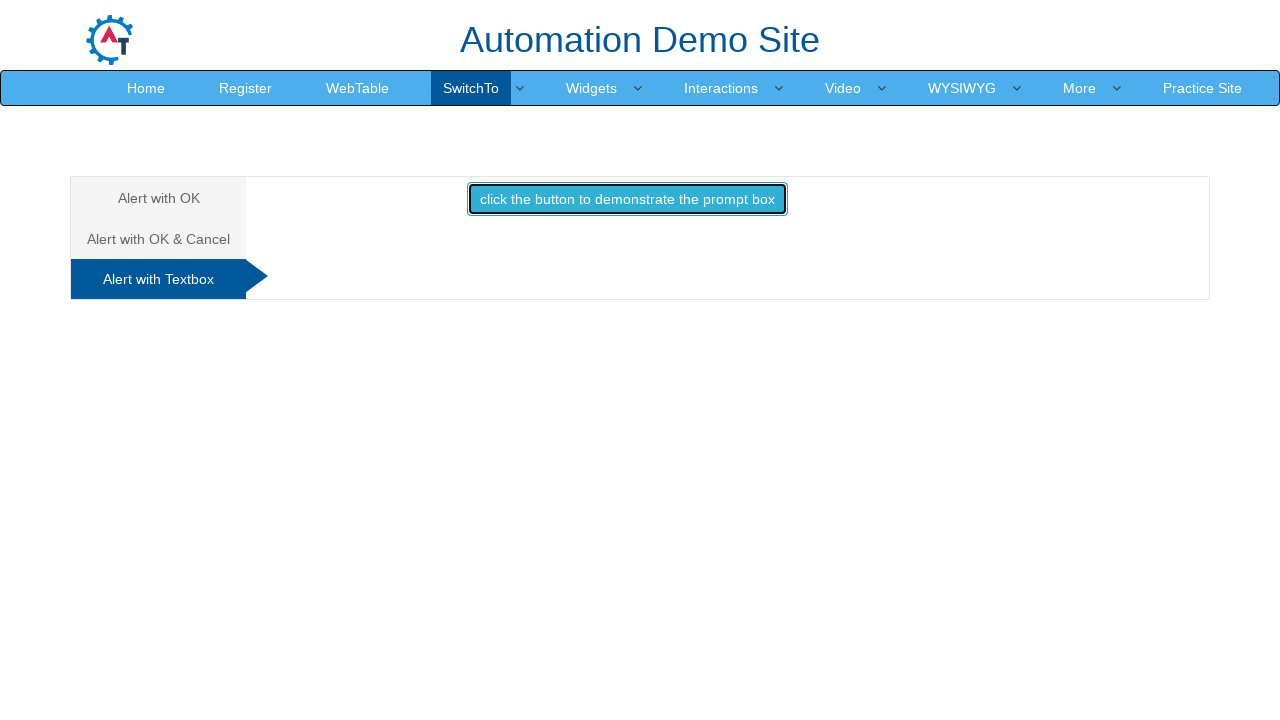

Waited for prompt alert to be handled
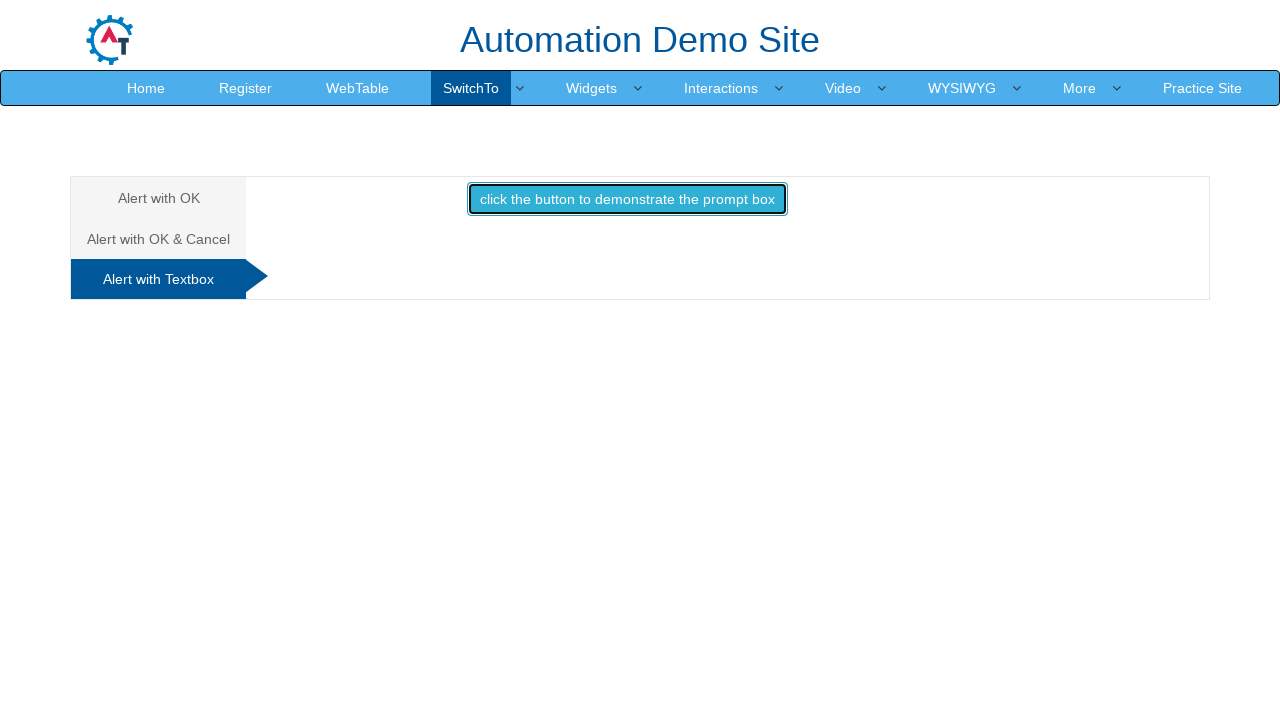

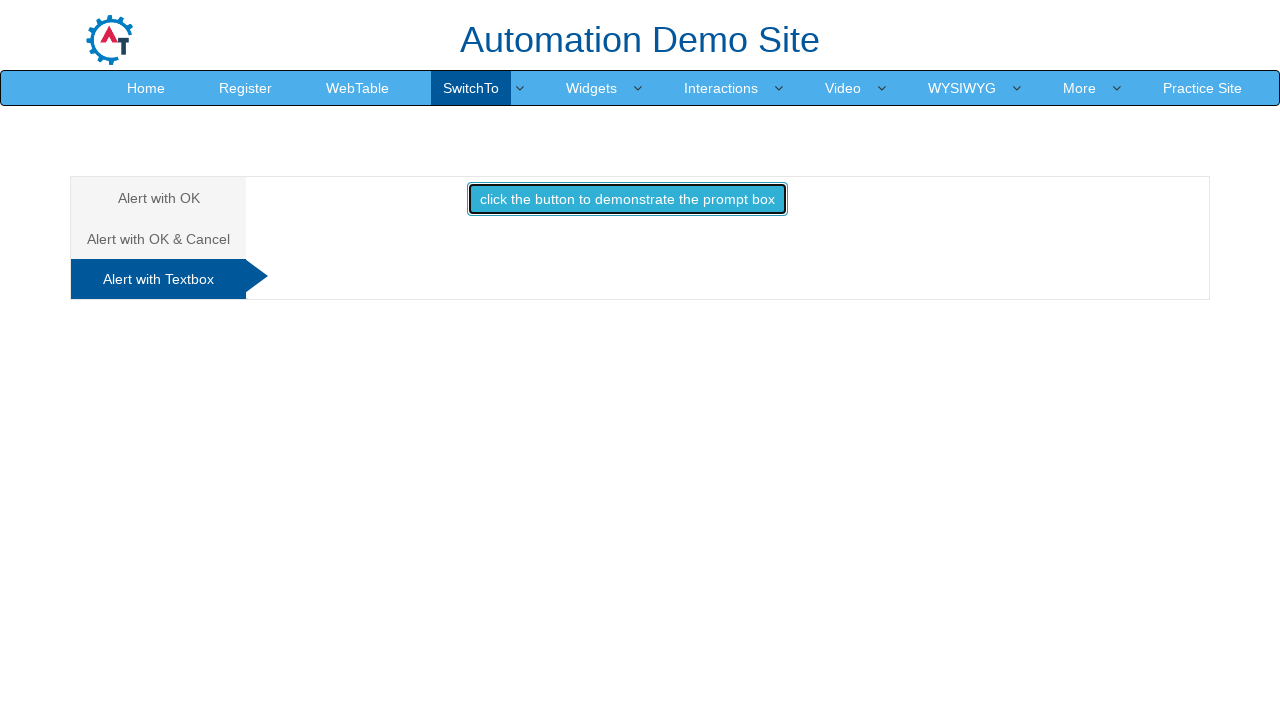